Tests double-click functionality on a button element

Starting URL: https://testautomationpractice.blogspot.com/

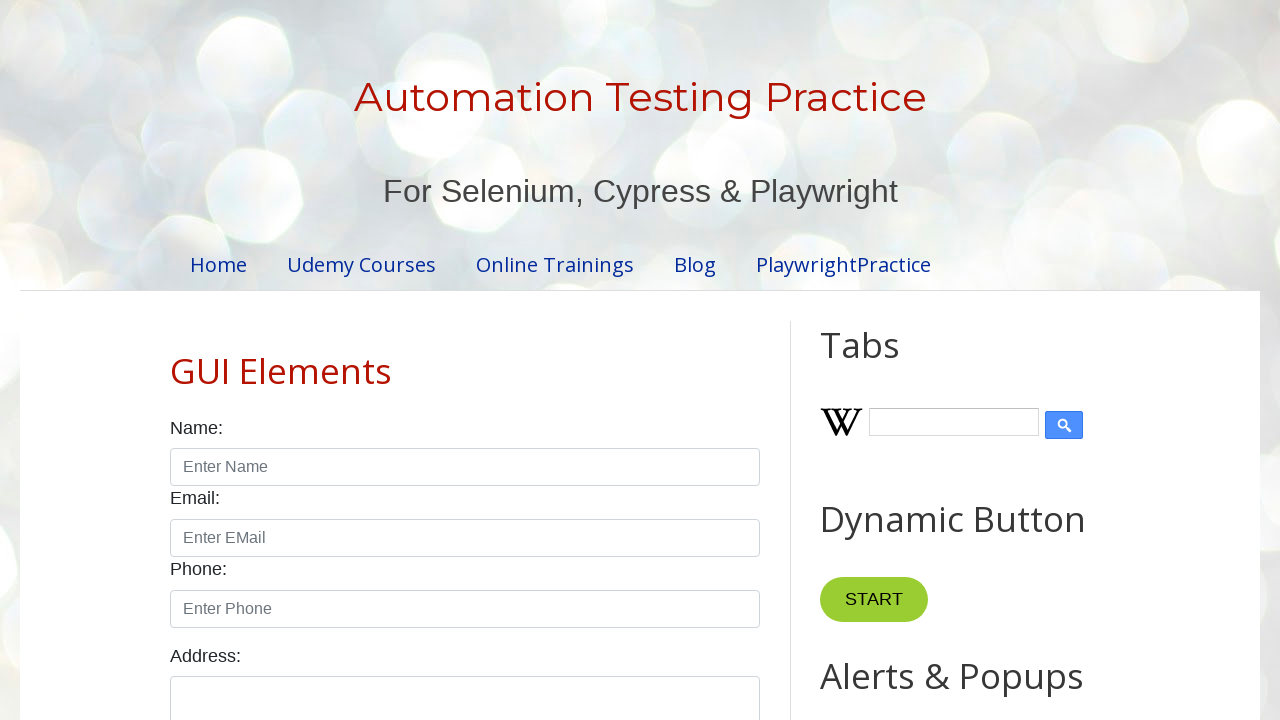

Double-clicked the Copy Text button at (885, 360) on button:has-text('Copy Text')
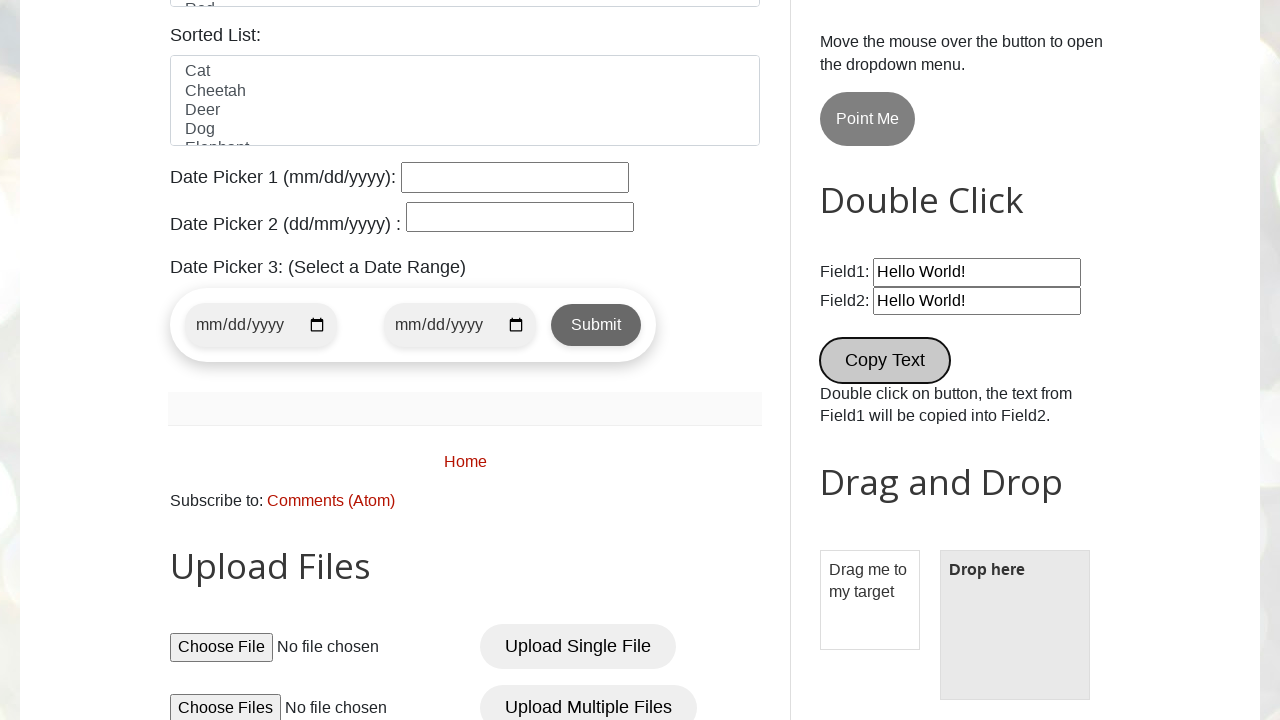

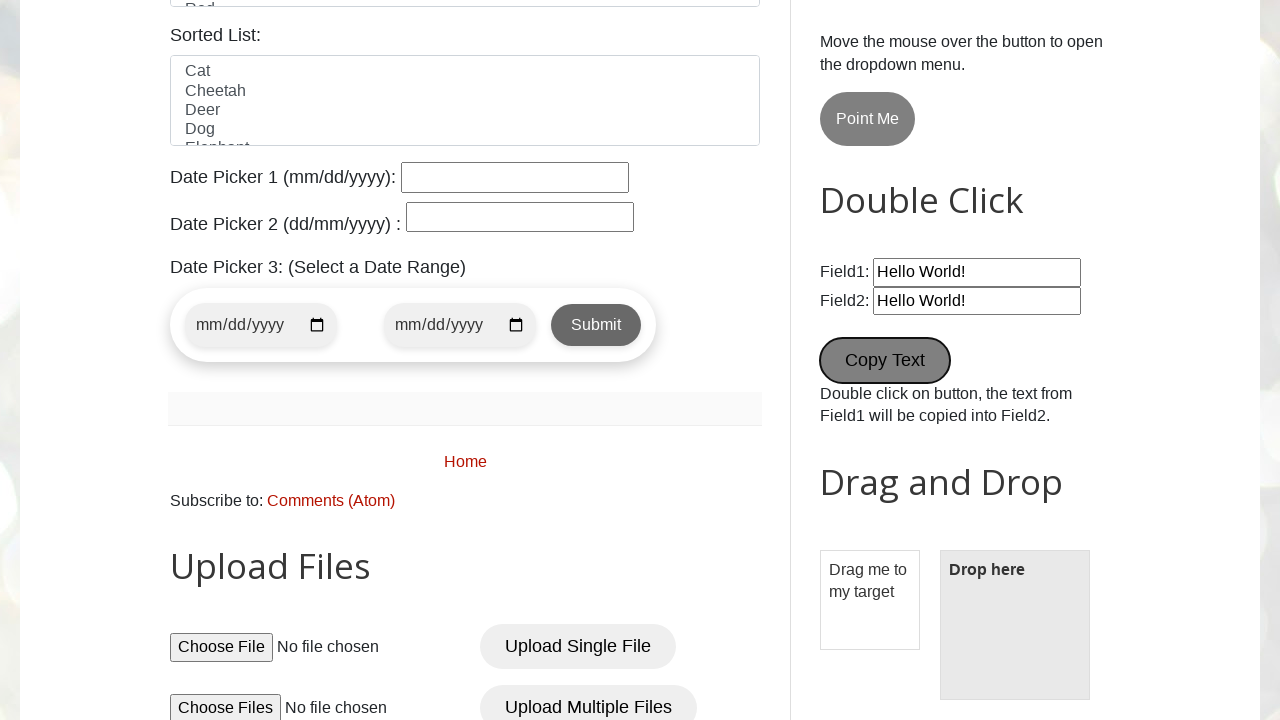